Tests context menu functionality by right-clicking on a designated area and verifying the alert message that appears

Starting URL: http://the-internet.herokuapp.com/

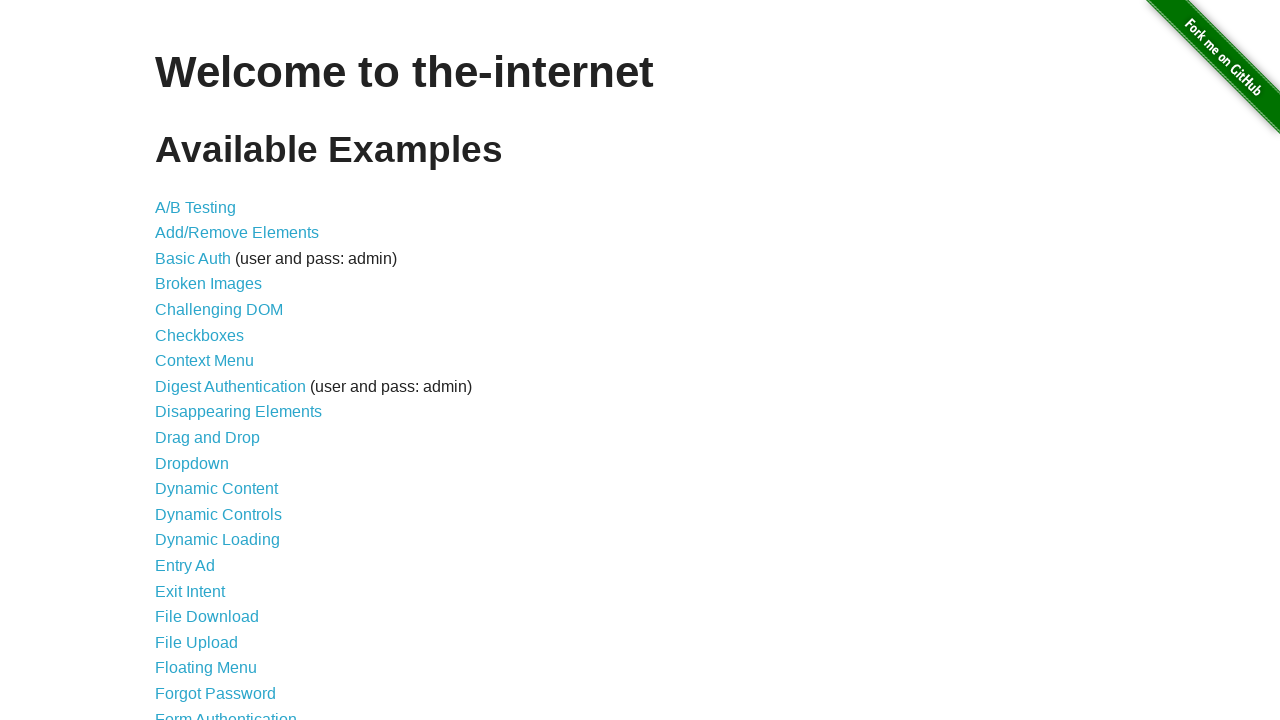

Clicked on Context Menu link at (204, 361) on text=Context Menu
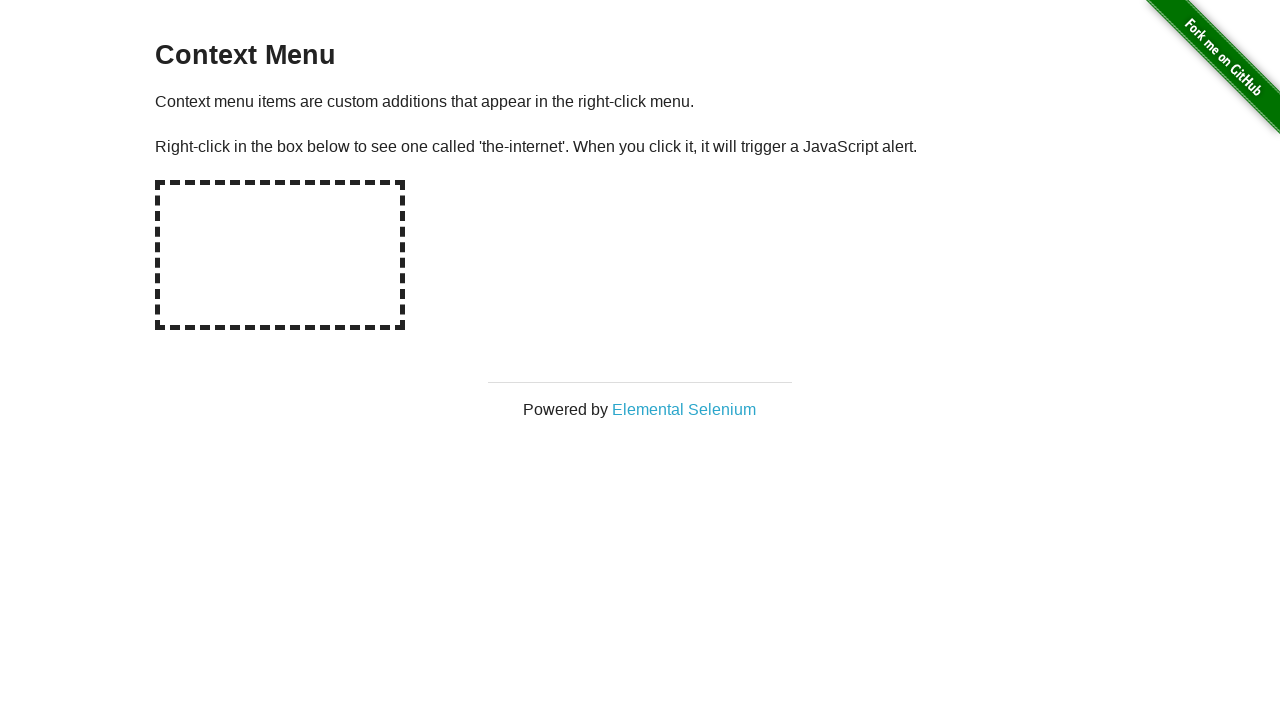

Hot-spot element became visible
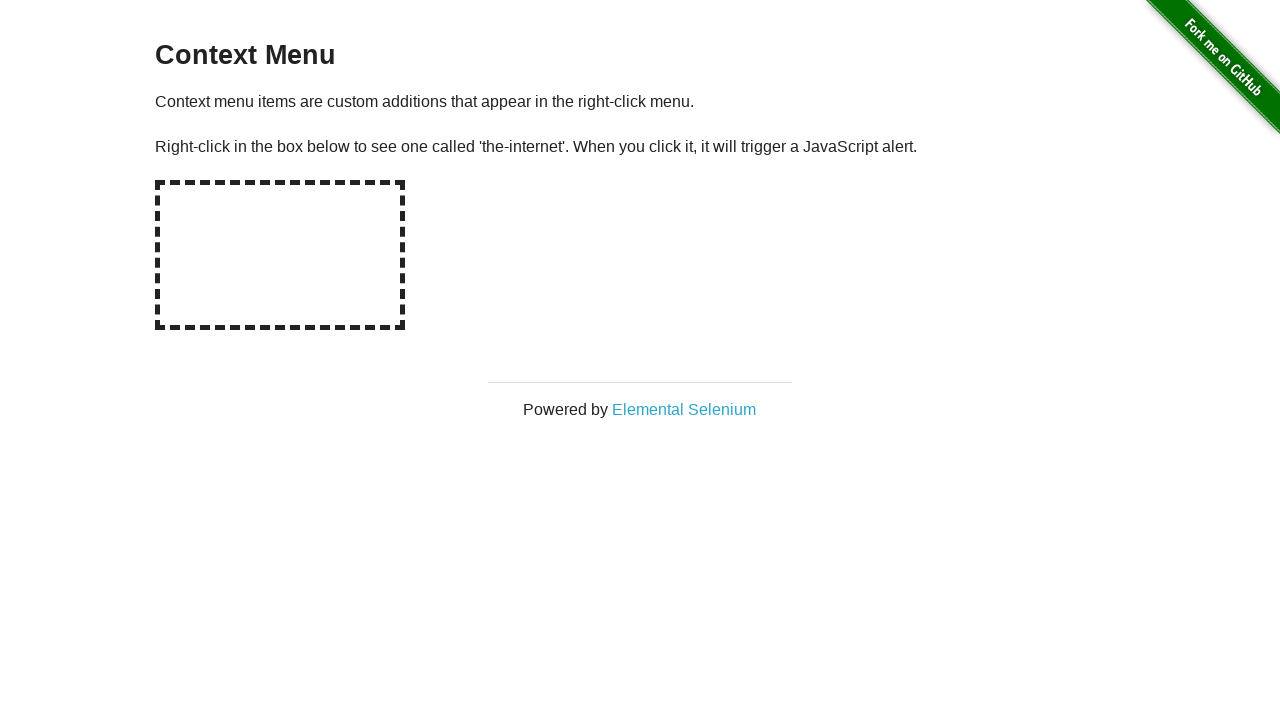

Right-clicked on the hot-spot element to open context menu at (280, 255) on #hot-spot
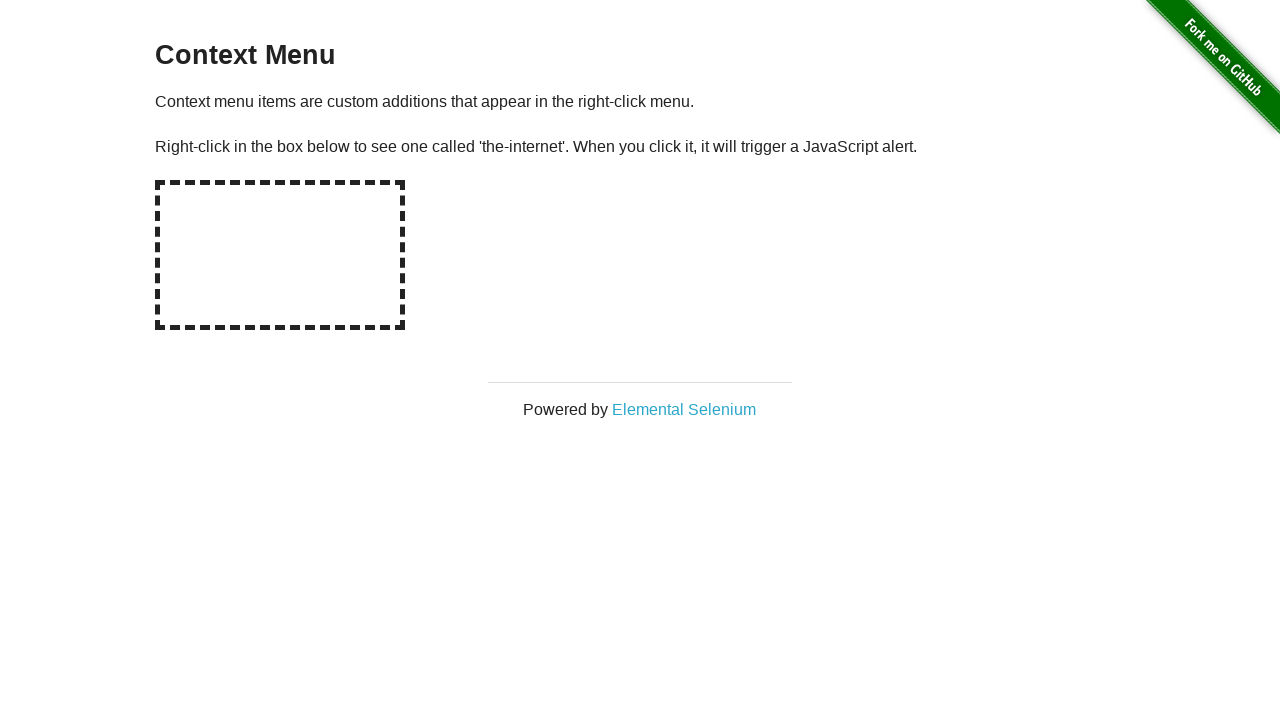

Alert dialog handler registered and accepted
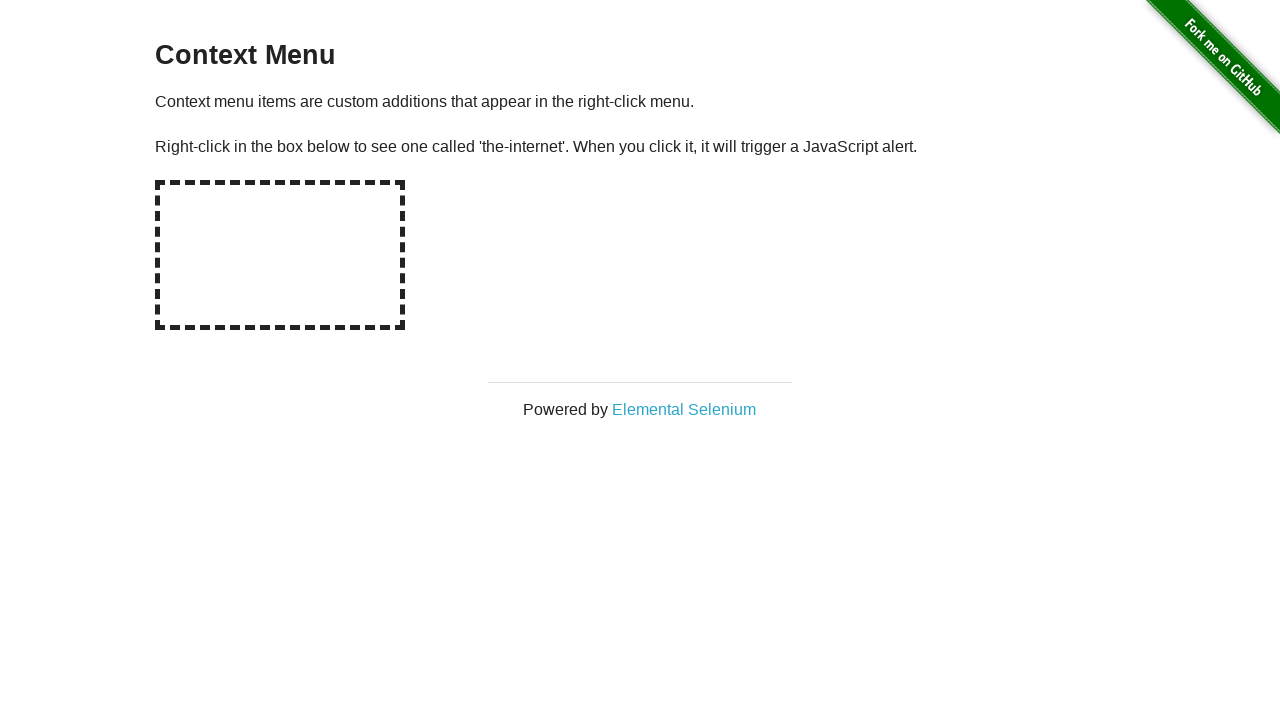

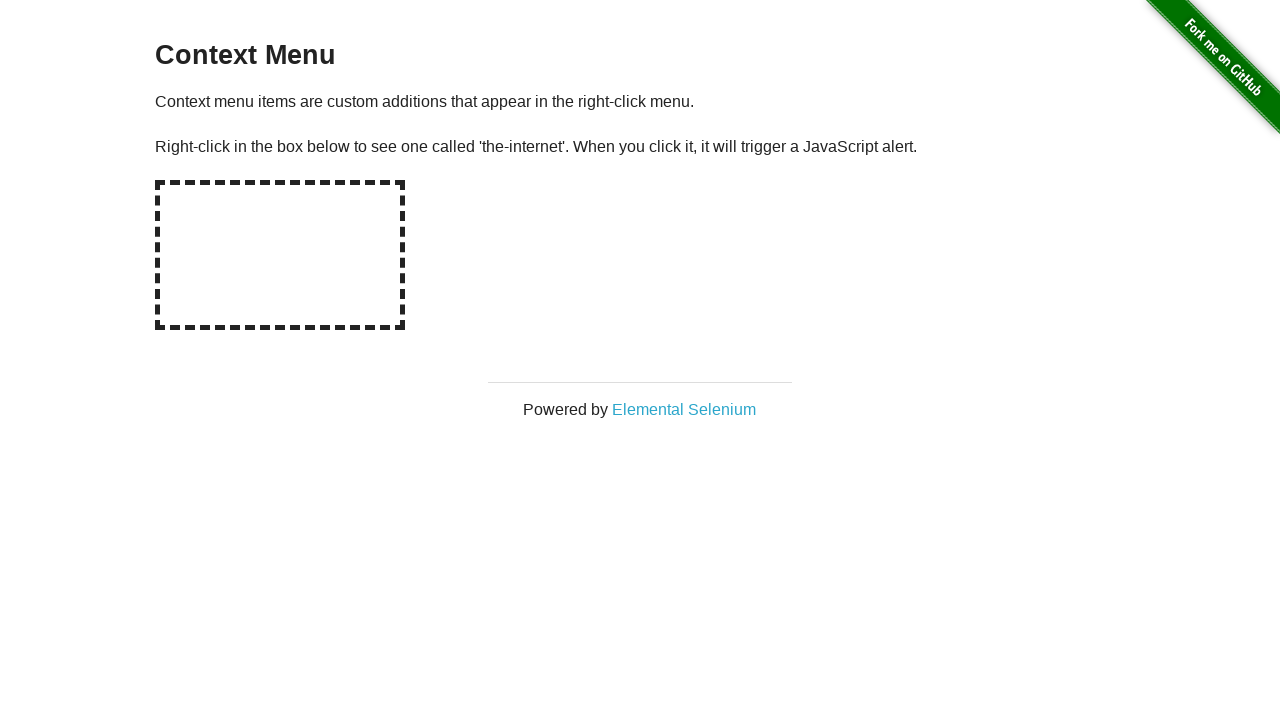